Tests various link locator strategies on the DemoQA links page by clicking on links using linkText, partialLinkText, and XPath selectors

Starting URL: https://demoqa.com/links

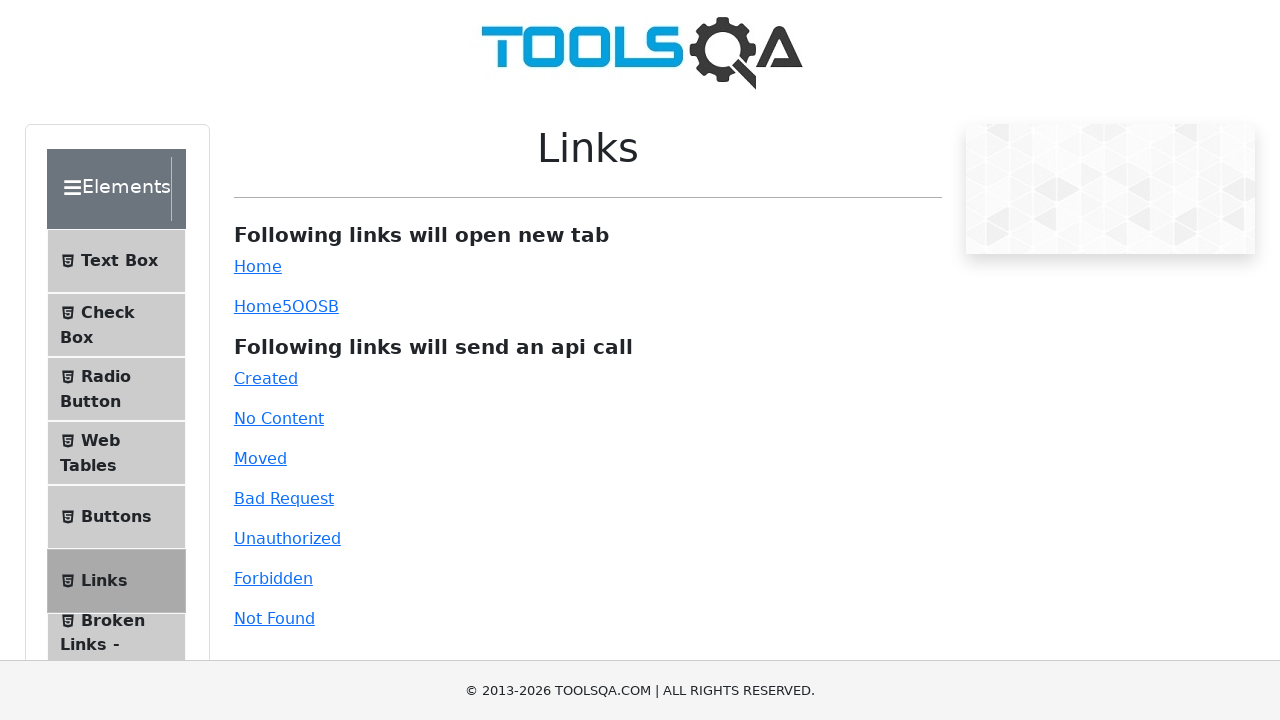

Clicked Home link using exact text locator at (258, 266) on a:text-is('Home')
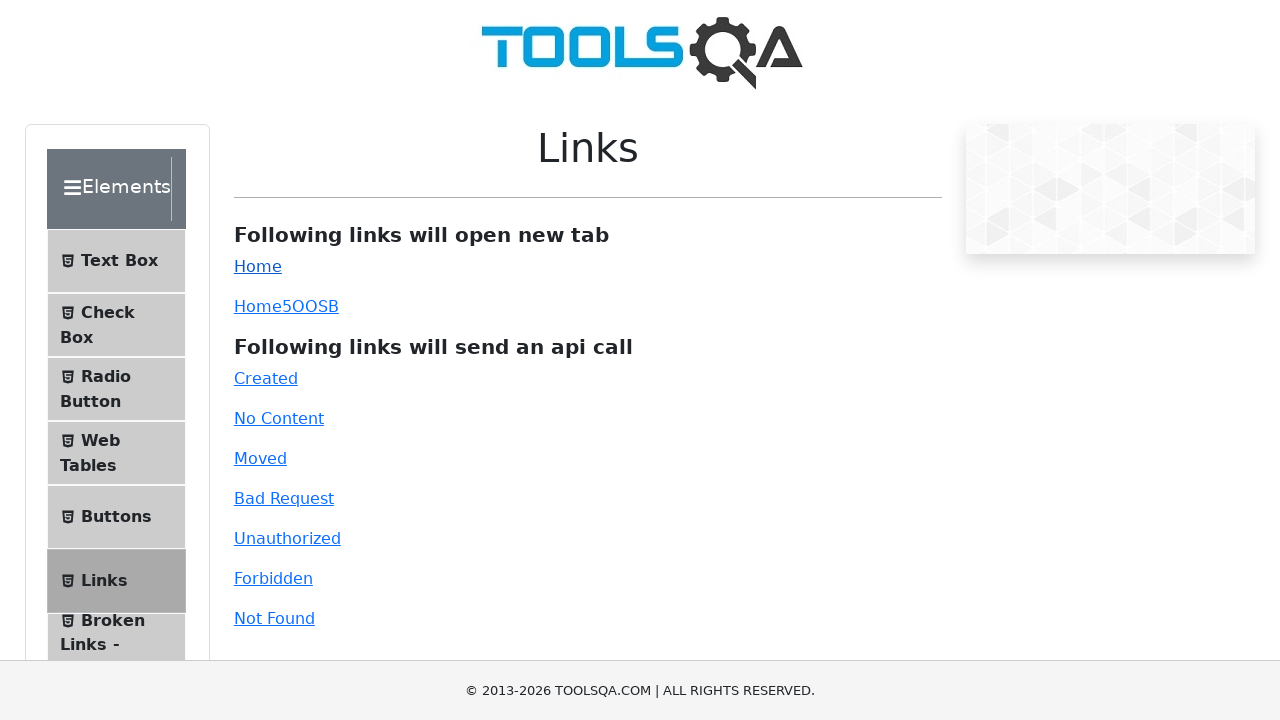

Waited 1000ms after clicking Home link
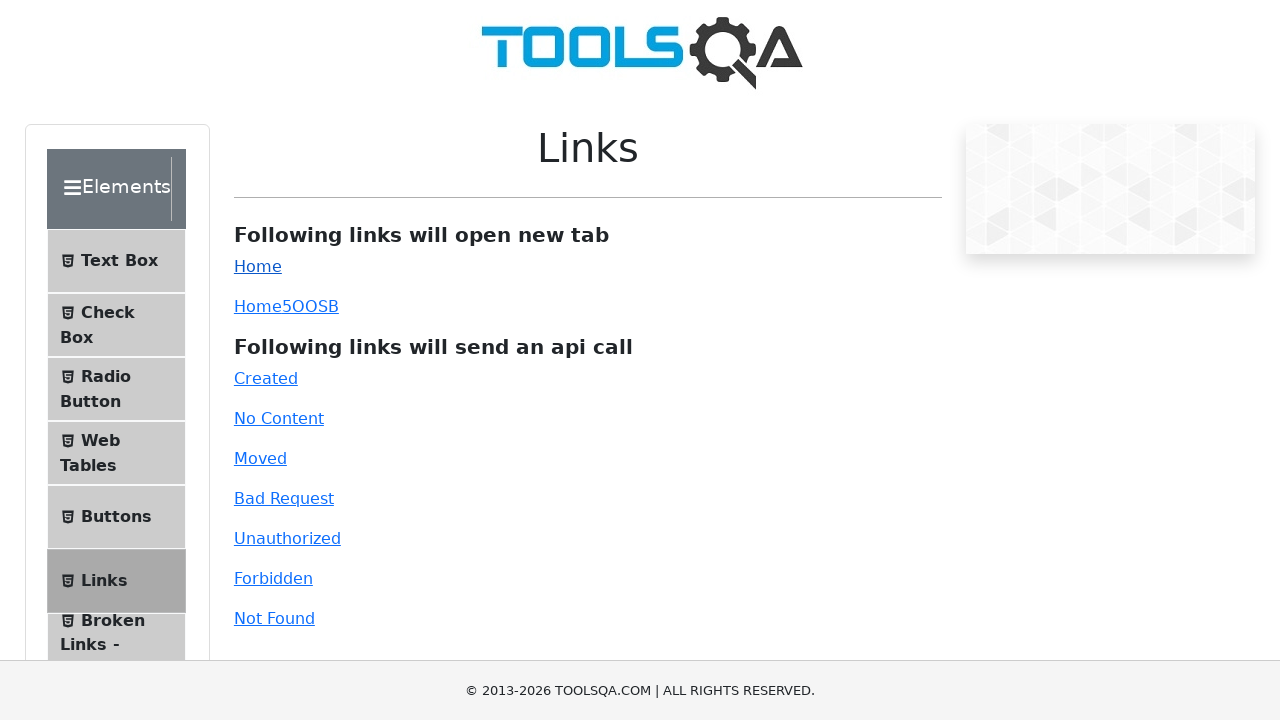

Clicked Home link using partial text locator matching 'Ho' at (258, 266) on a:text('Ho')
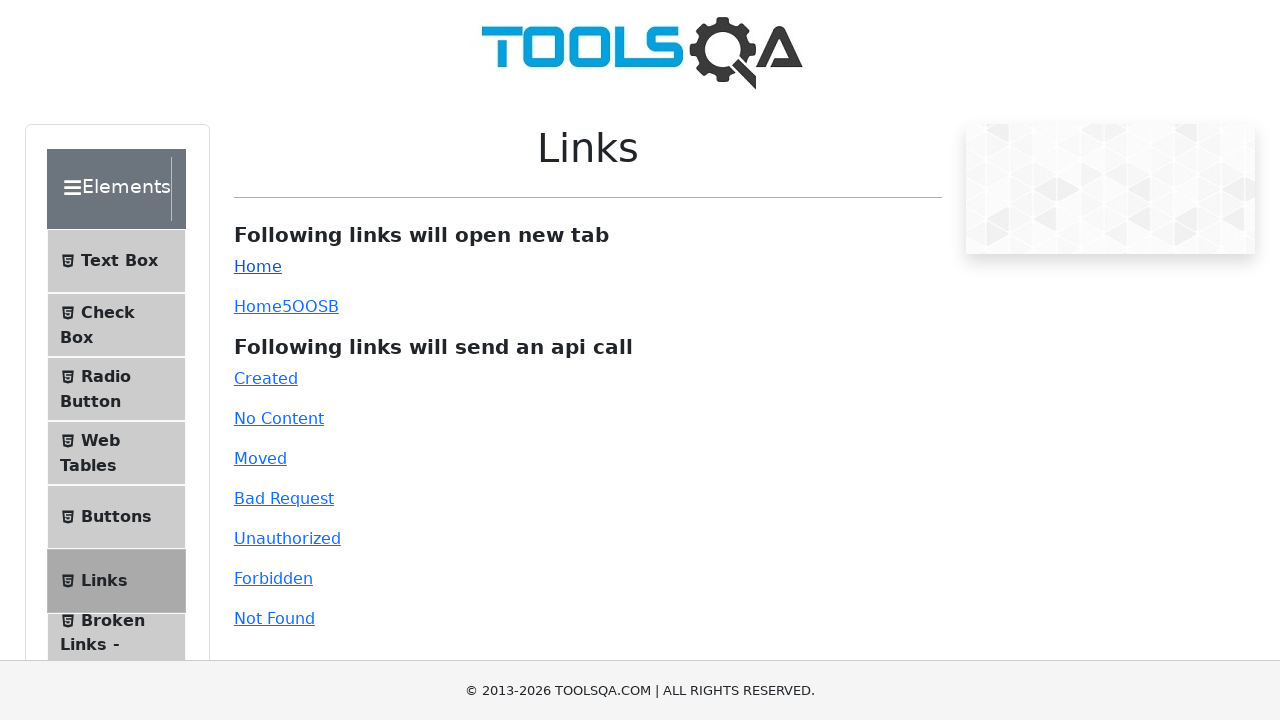

Waited 1000ms after clicking Home link with partial text
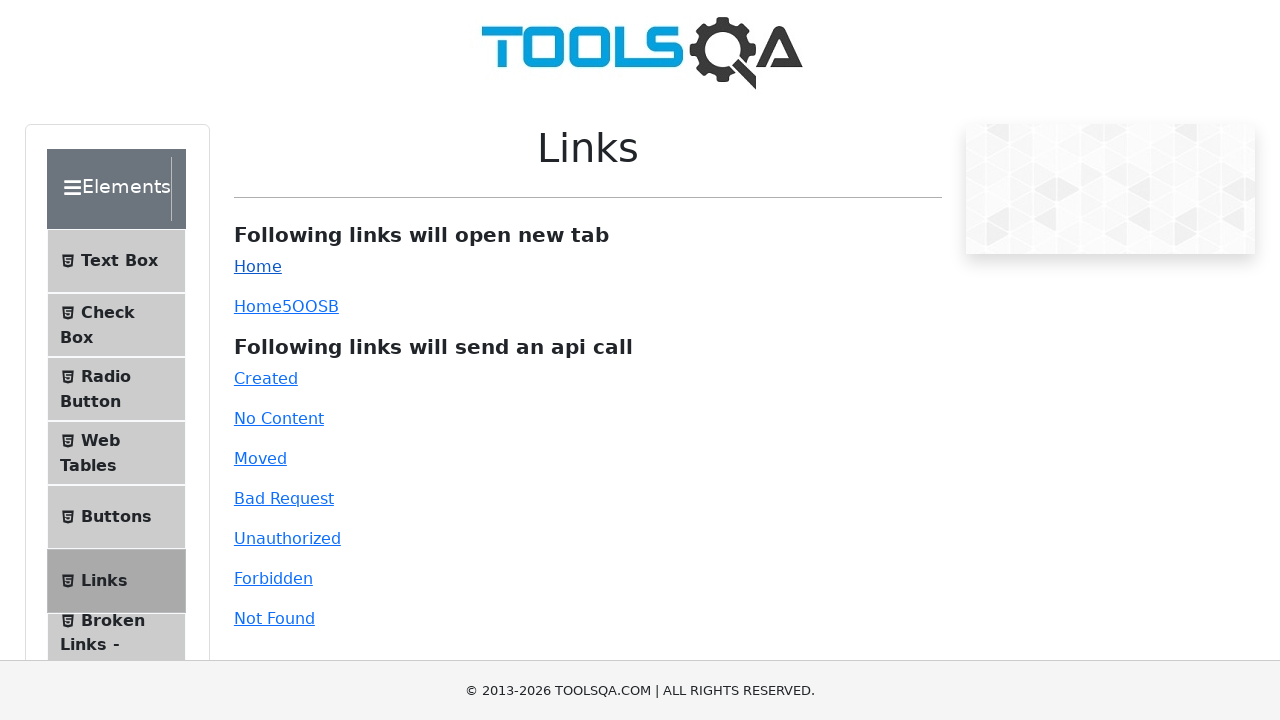

Clicked Moved link using XPath selector at (260, 458) on xpath=//a[text()='Moved']
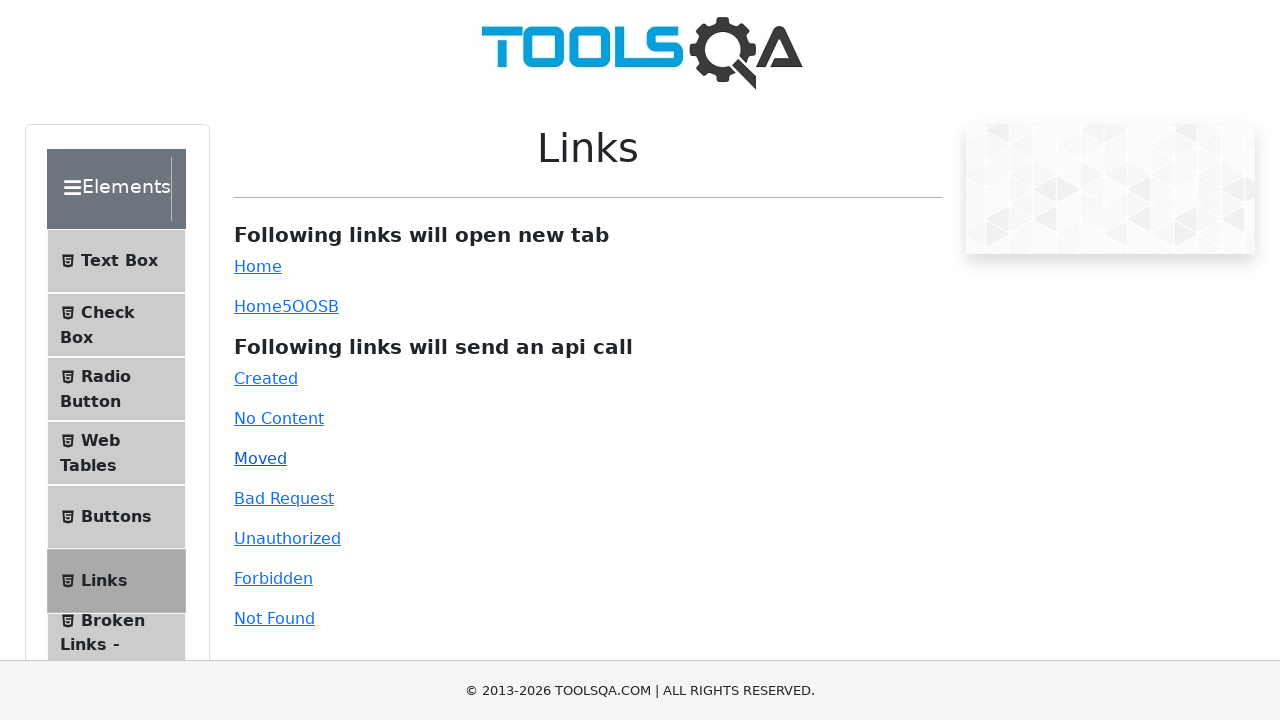

Clicked link following Home link using XPath following-sibling selector at (258, 306) on (//a[text()='Home']/parent::p//following-sibling::p/a)[1]
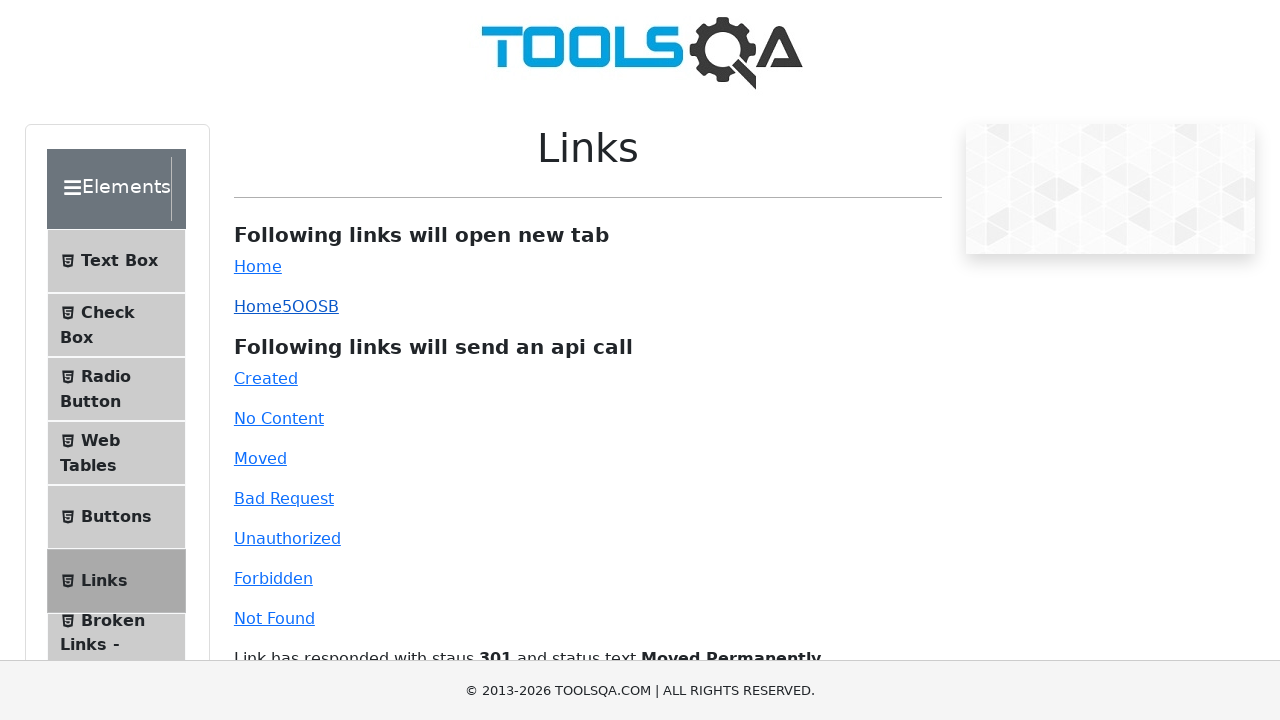

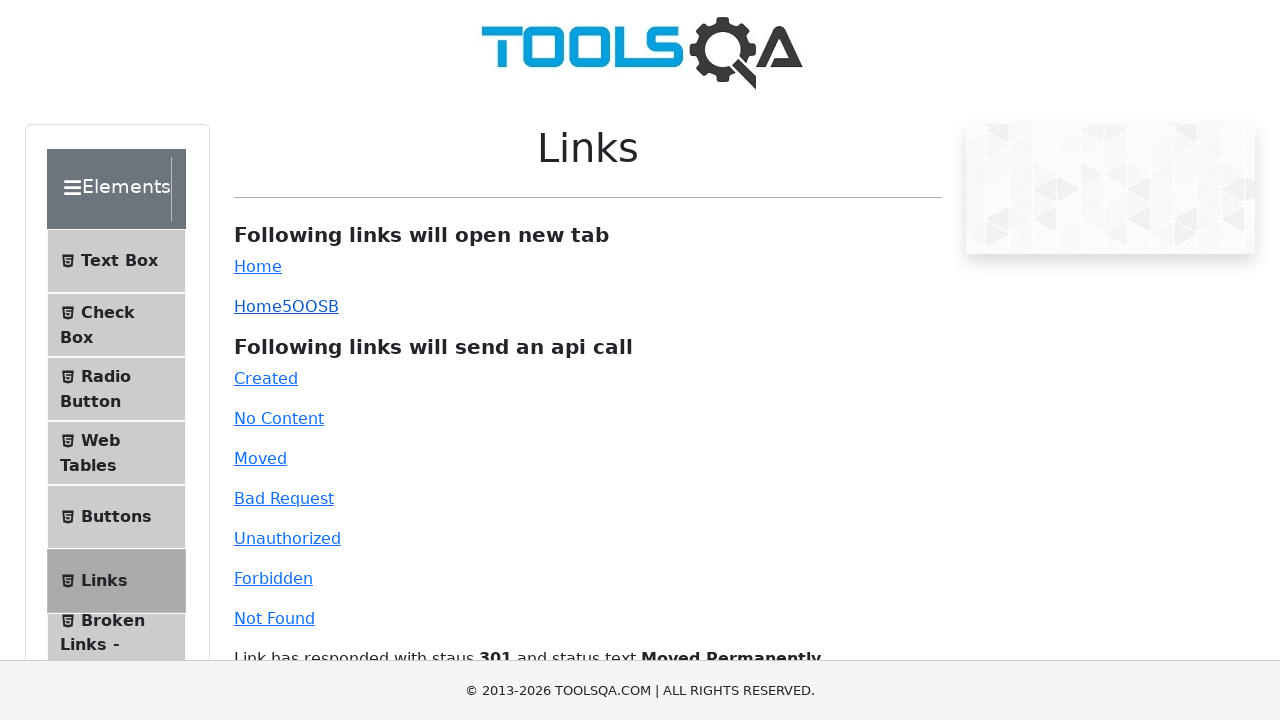